Tests browser window management including fullscreen, maximize, minimize, and resizing operations

Starting URL: https://www.sqamanual.com

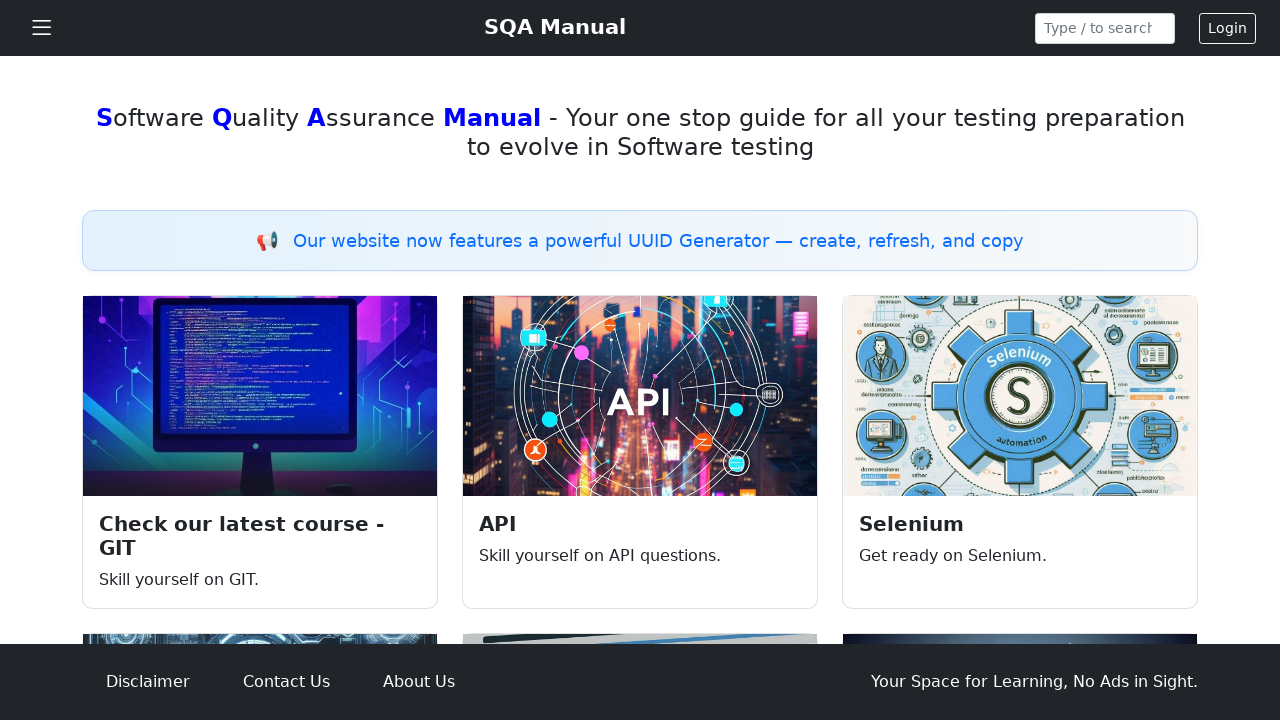

Set viewport to 1920x1080 to simulate standard window size
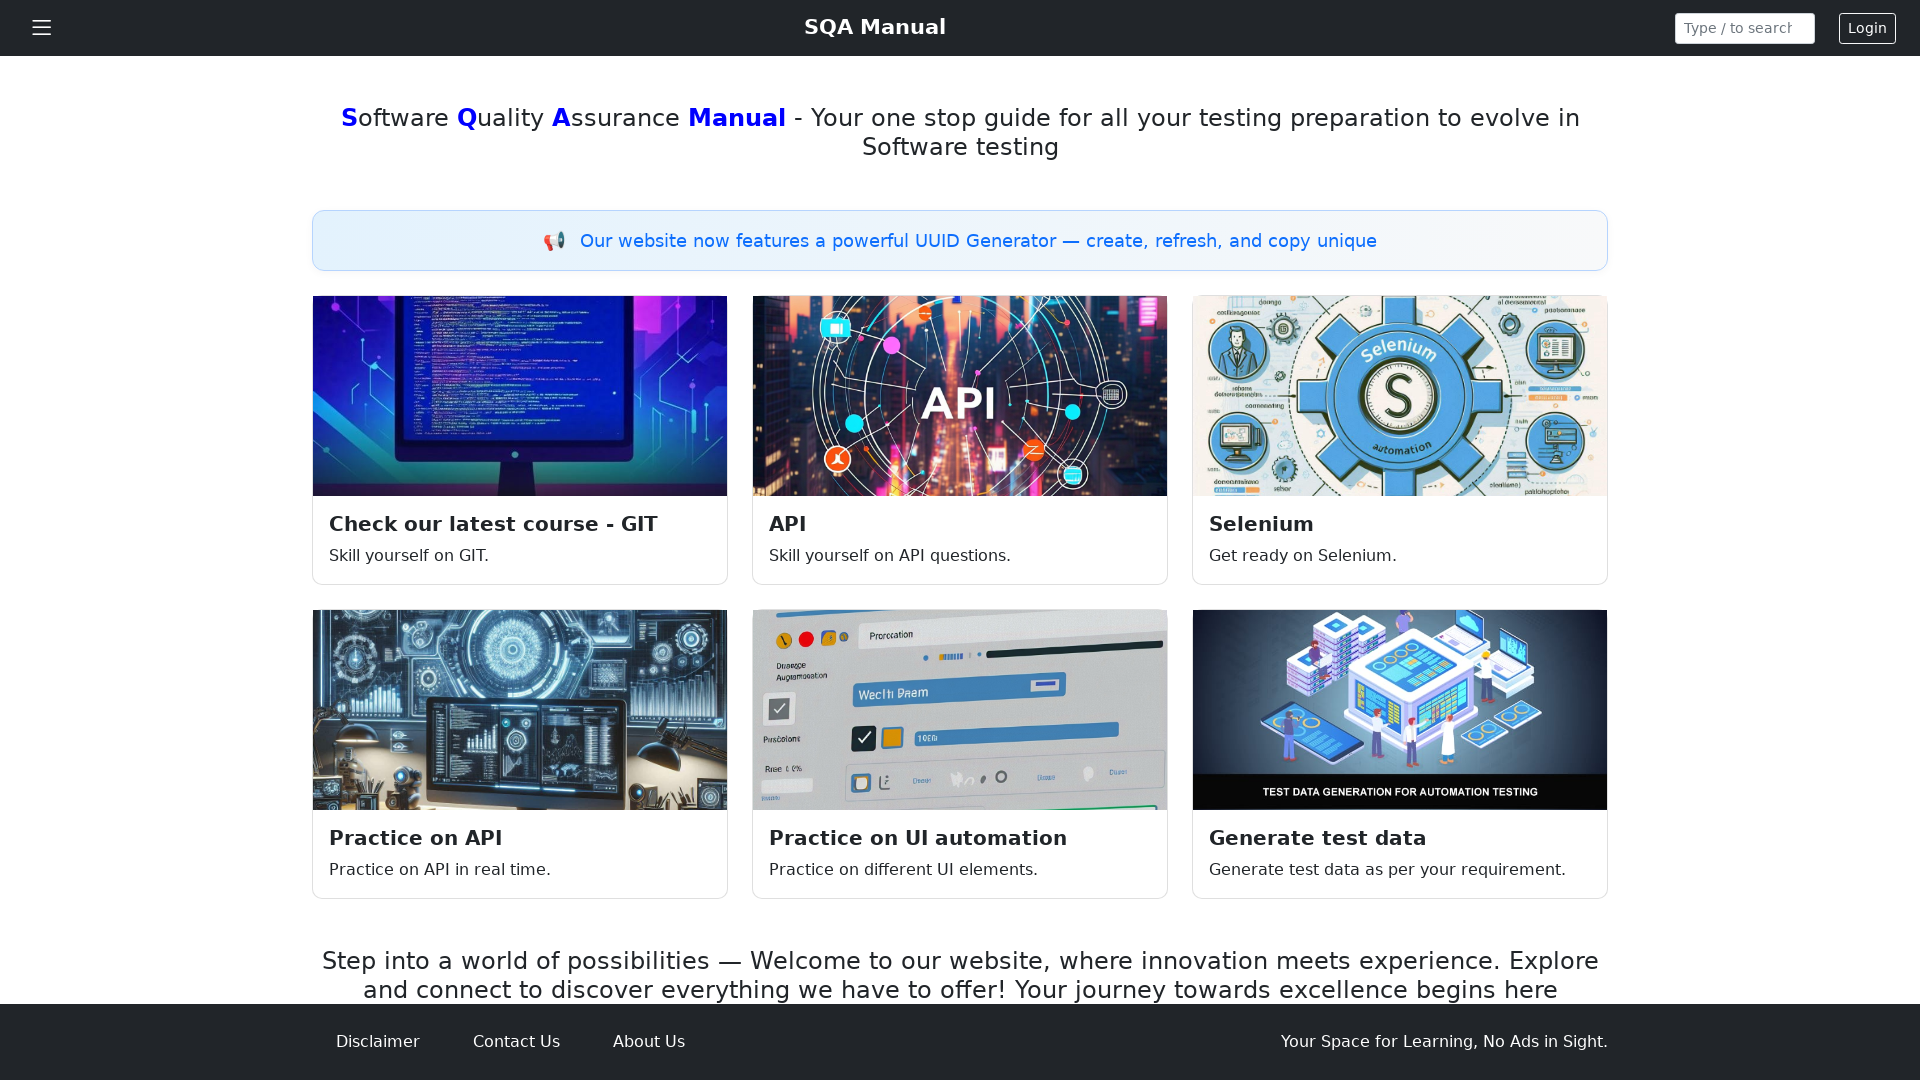

Resized viewport to 400x200 to simulate smaller window
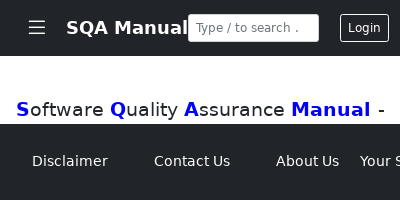

Retrieved current viewport size: {'width': 400, 'height': 200}
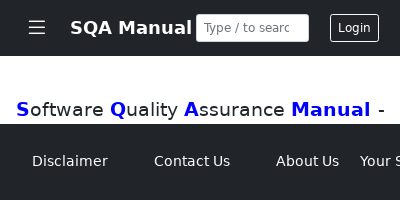

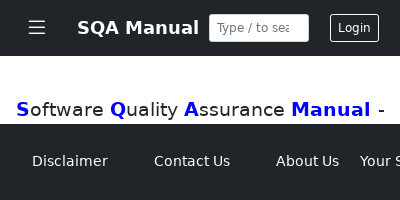